Tests navigation on the Training Support website by verifying the homepage title and clicking the "About Us" link to navigate to that page and verify its title.

Starting URL: https://www.training-support.net/

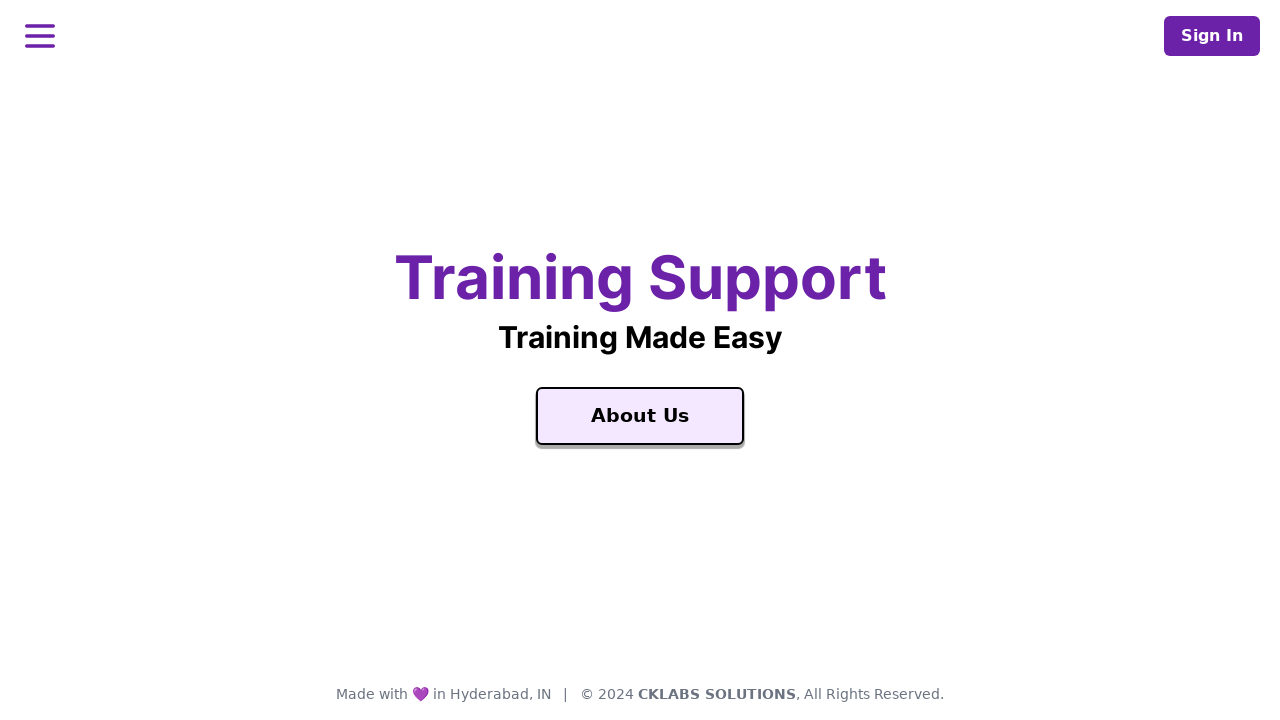

Homepage loaded with domcontentloaded state
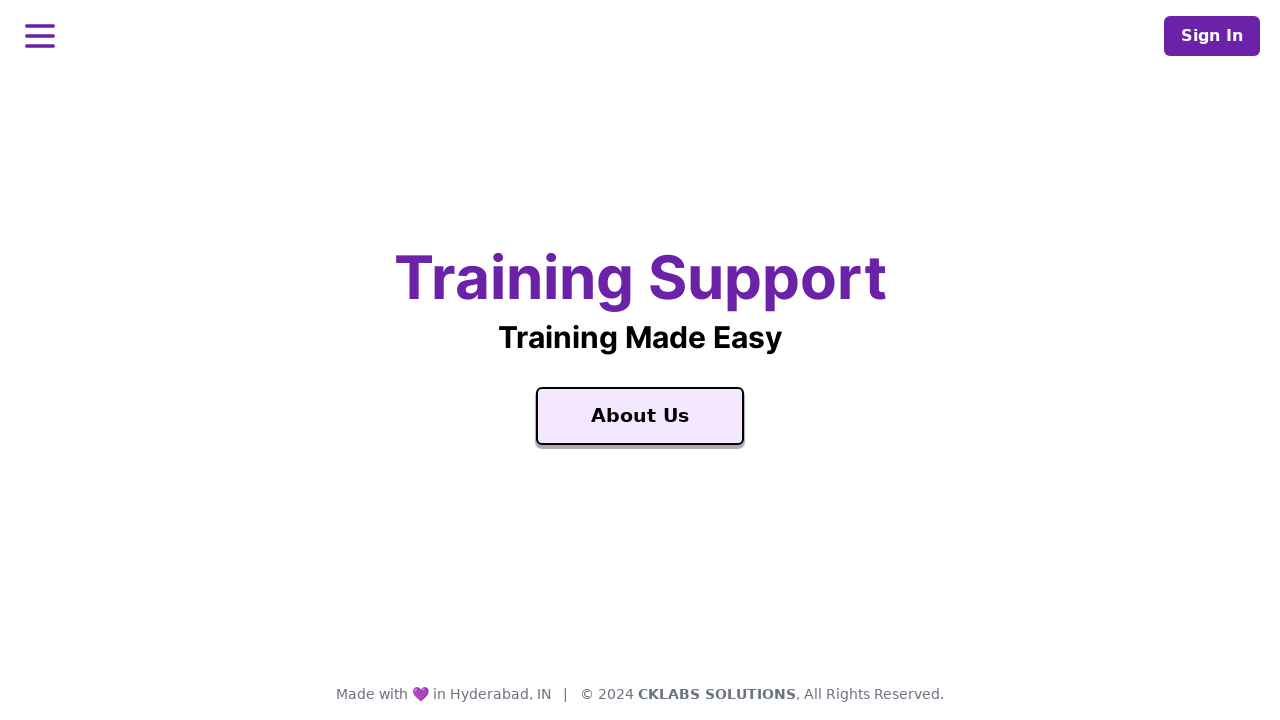

Verified 'Training Support' text is present on homepage
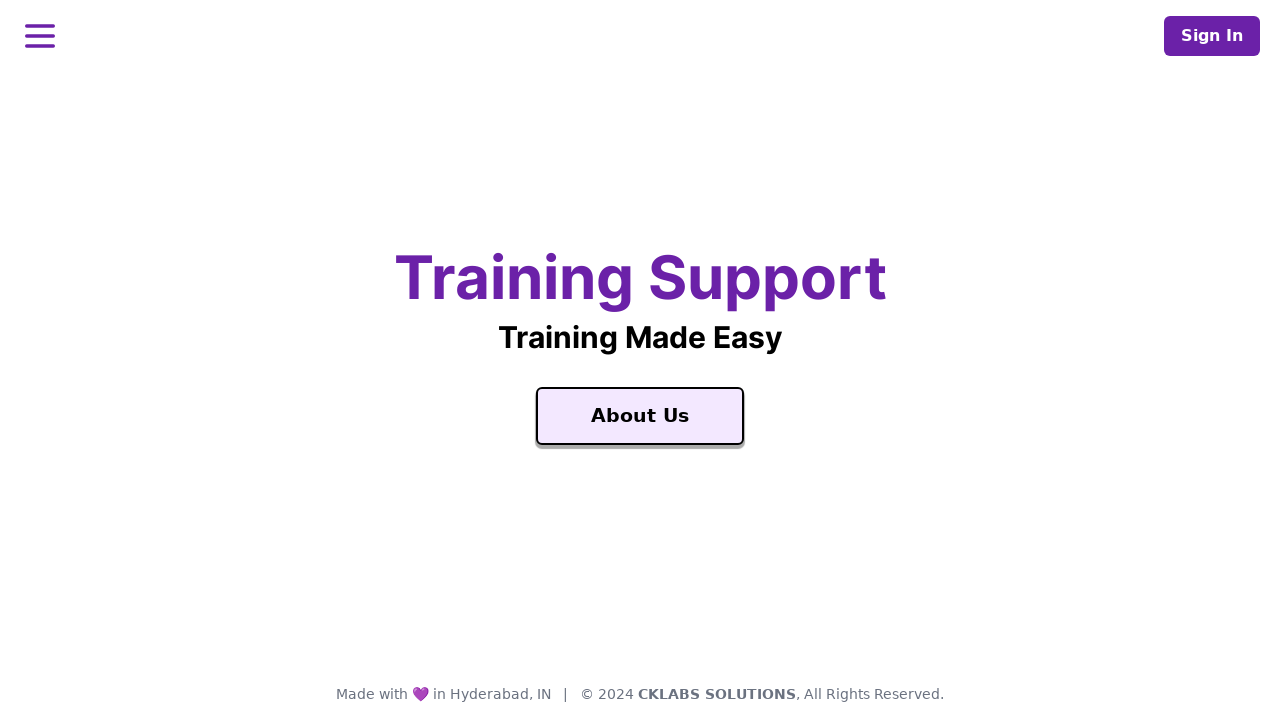

Clicked on 'About Us' link at (640, 416) on text=About Us
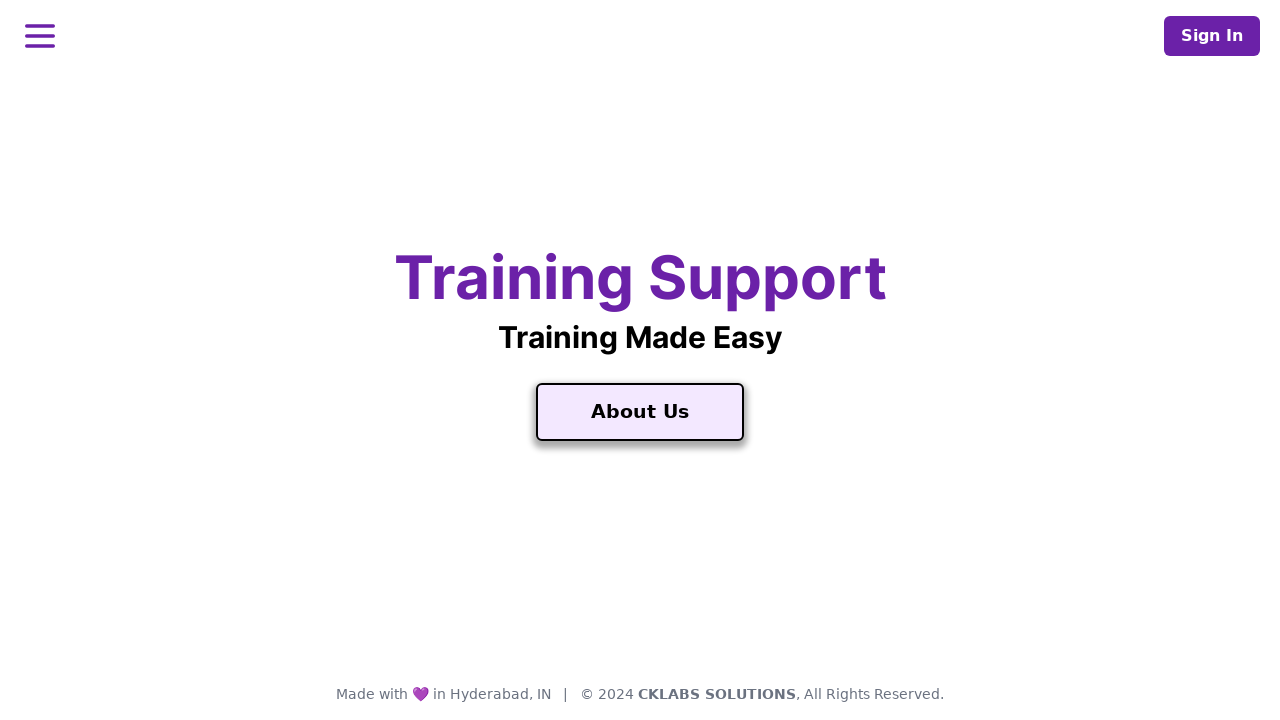

About Us page loaded with domcontentloaded state
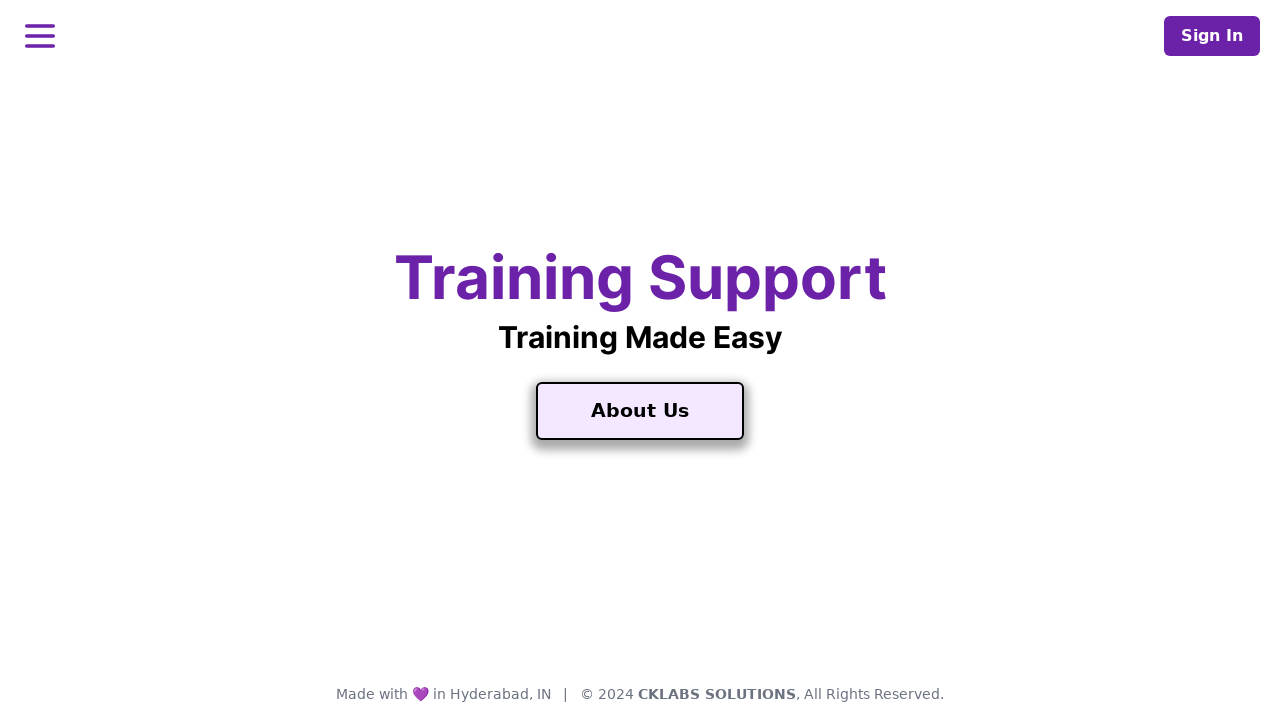

Verified 'About Us' text is present on About Us page
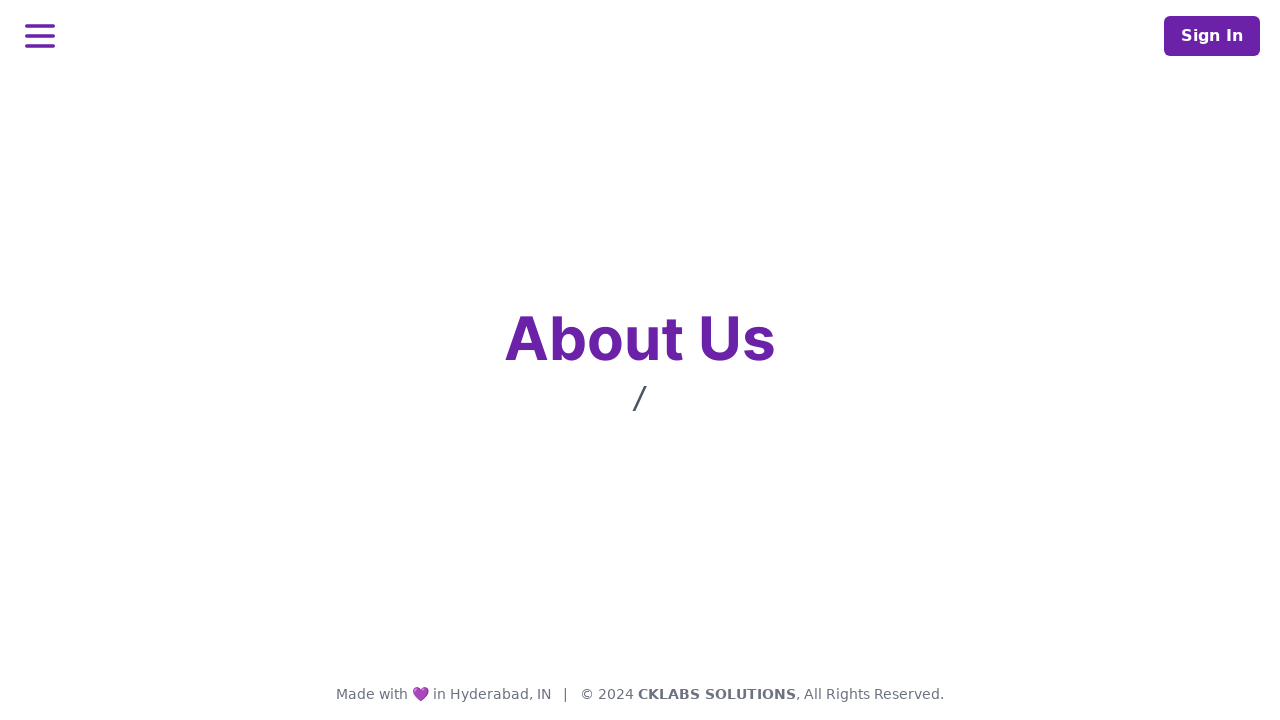

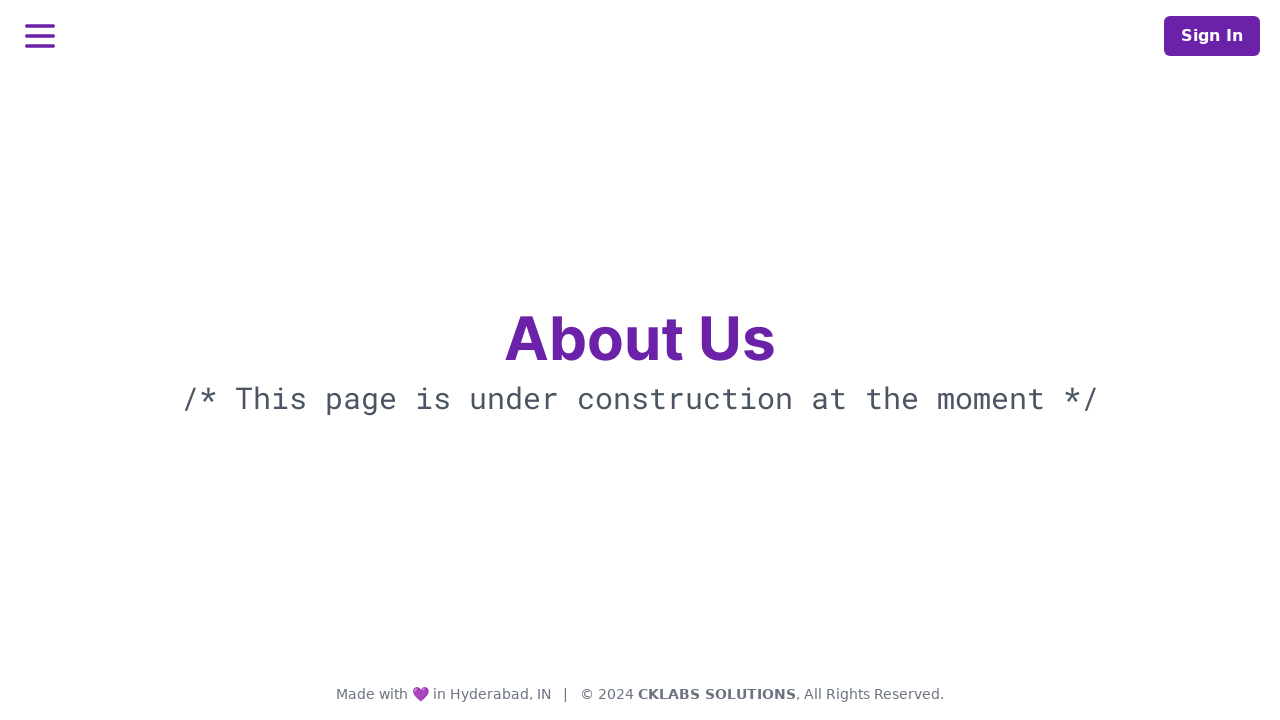